Tests searchable dropdown on React Semantic UI by typing and selecting "Anguilla"

Starting URL: https://react.semantic-ui.com/maximize/dropdown-example-search-selection/

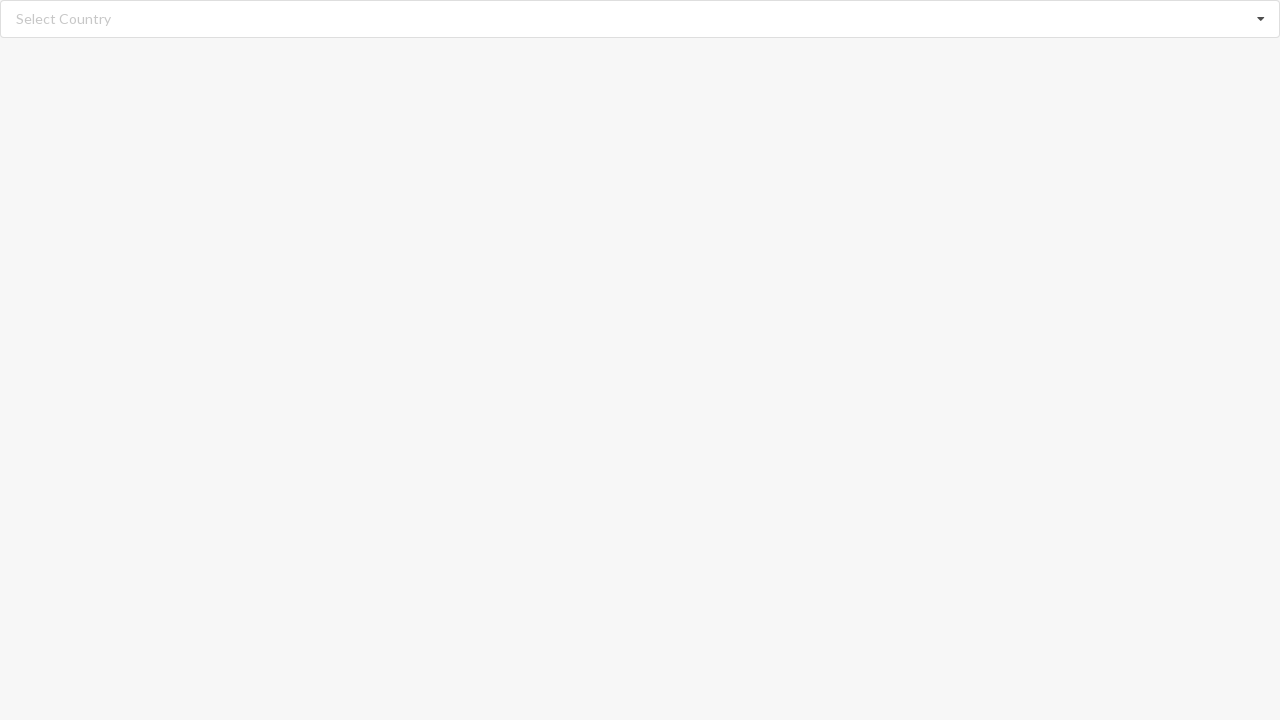

Clicked on search input field to open dropdown at (641, 19) on input.search
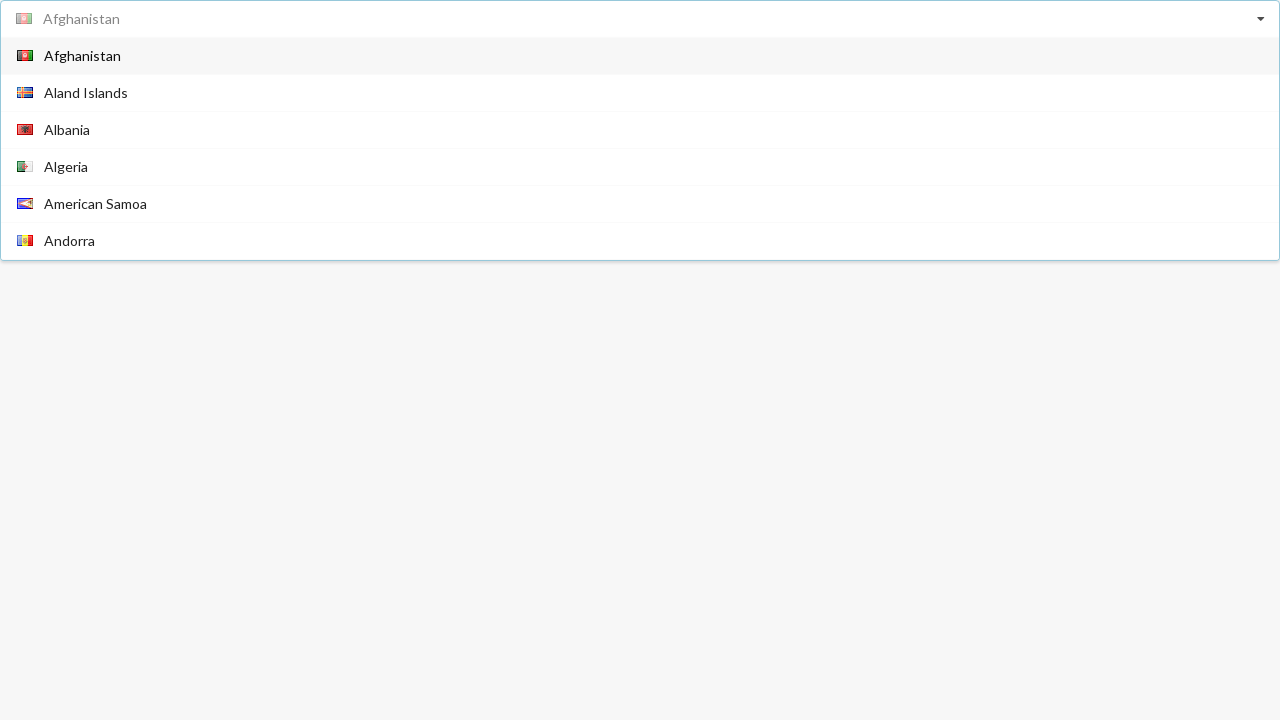

Dropdown menu appeared with options
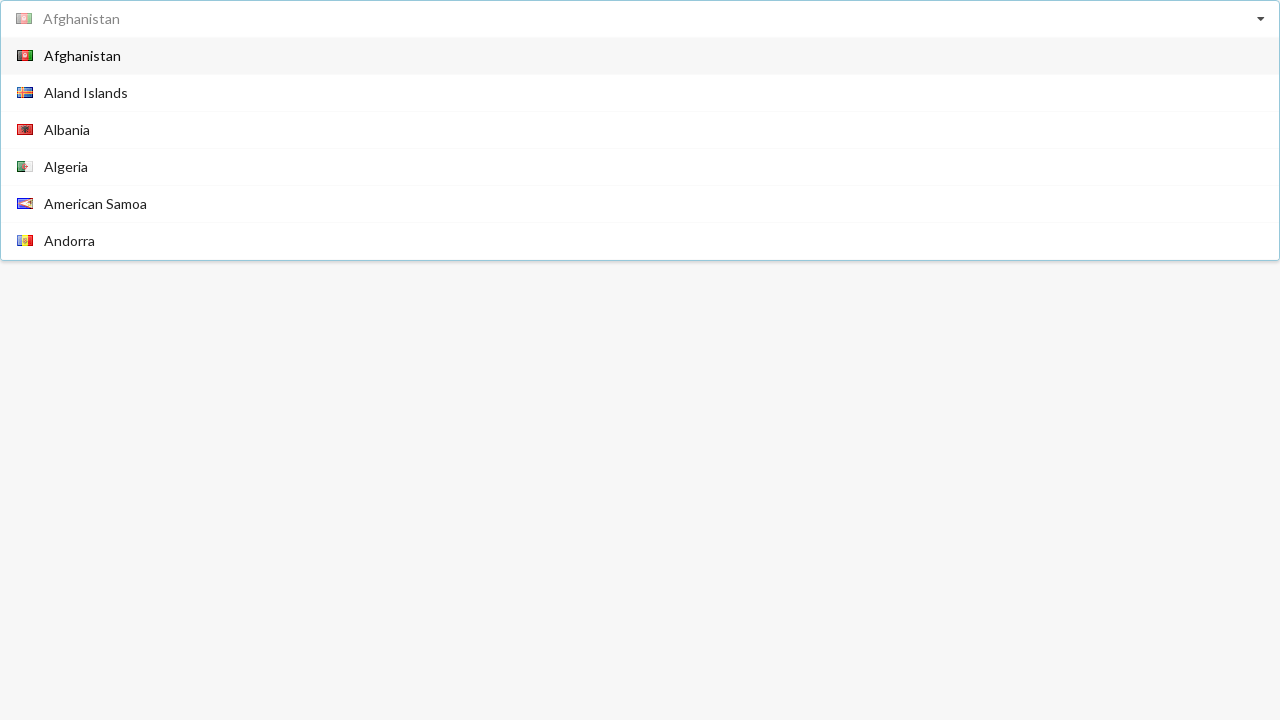

Selected 'Anguilla' from dropdown using click method at (69, 148) on div.visible.menu.transition span.text:has-text('Anguilla')
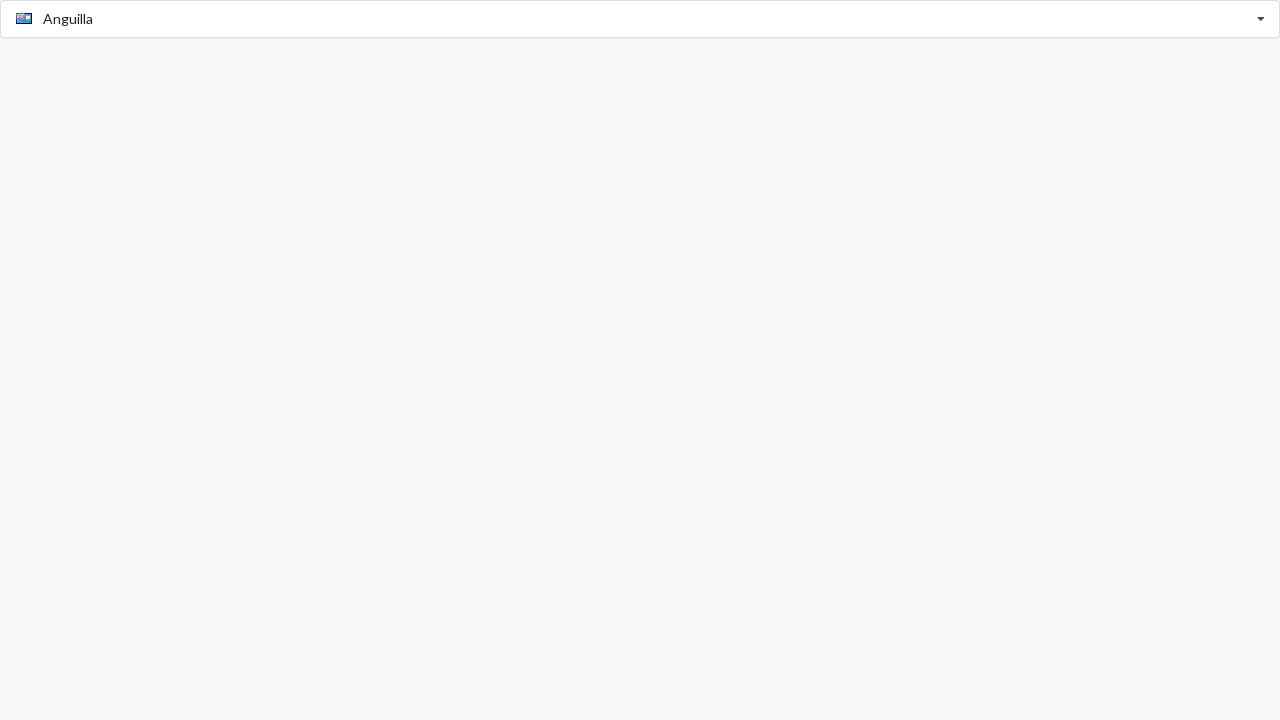

Typed 'Anguilla' in search field to filter dropdown on input.search
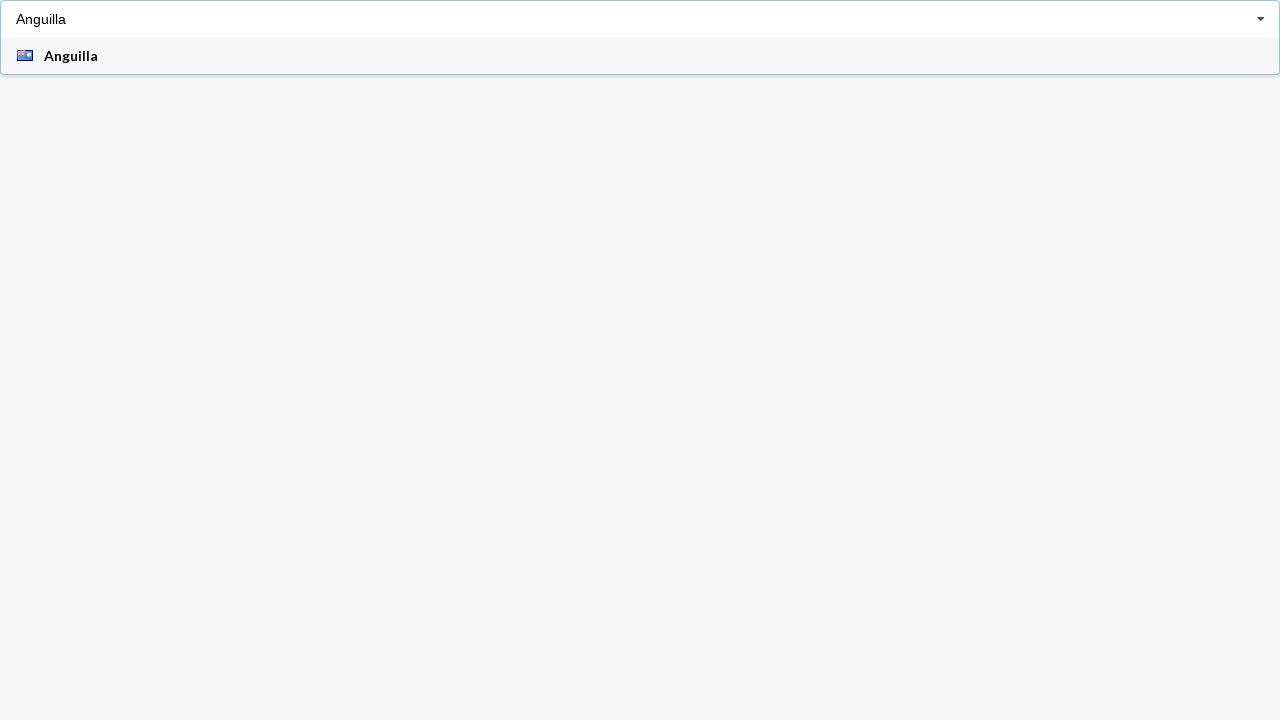

Filtered dropdown menu appeared with matching results
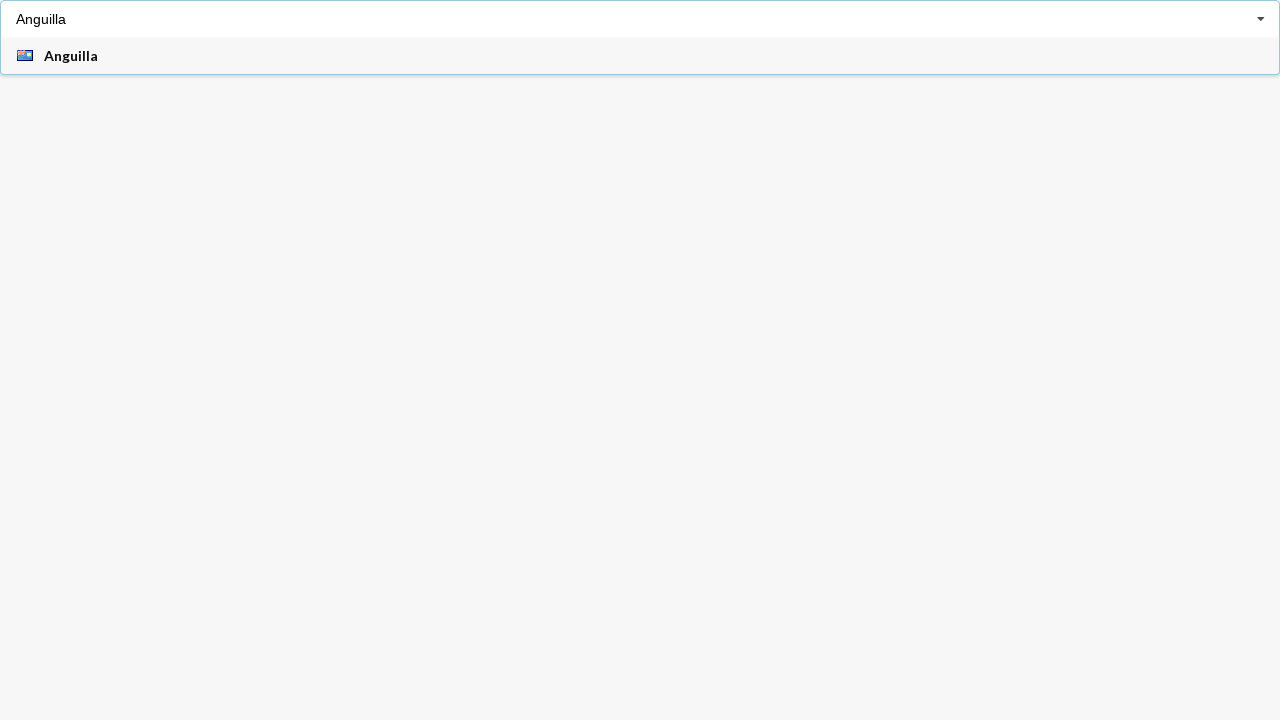

Selected 'Anguilla' from filtered dropdown using type method at (71, 56) on div.visible.menu.transition span.text:has-text('Anguilla')
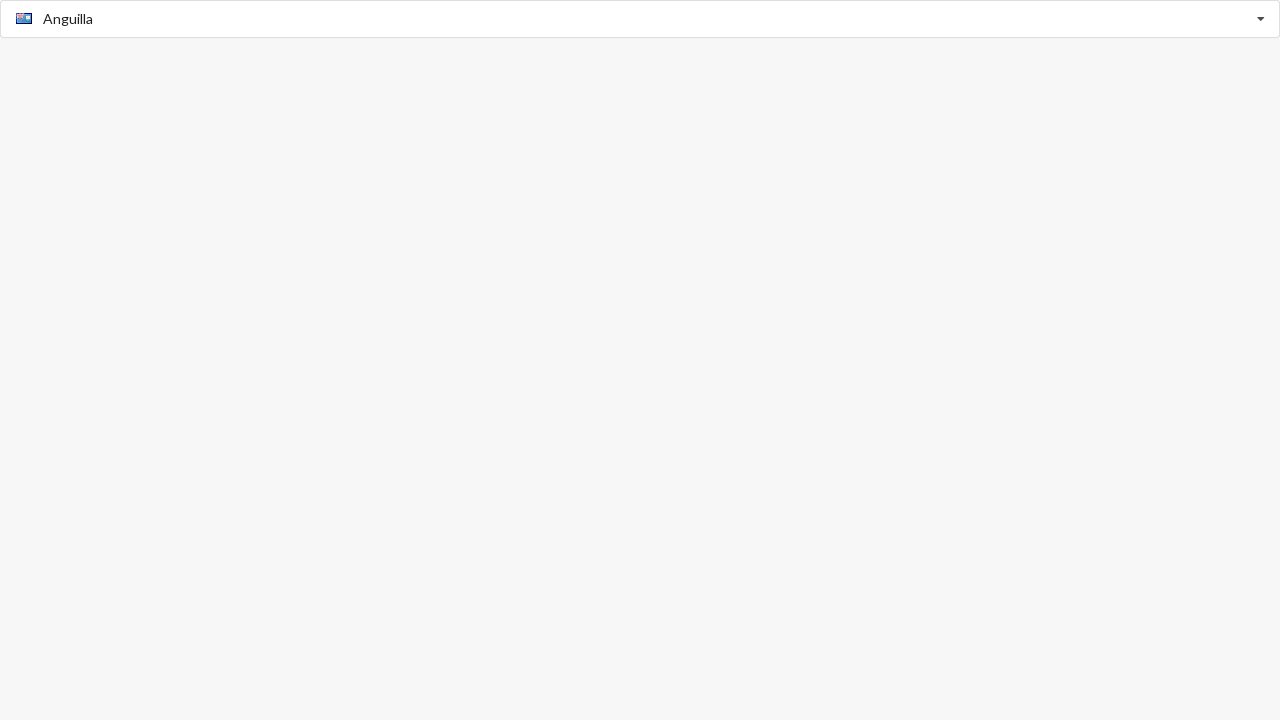

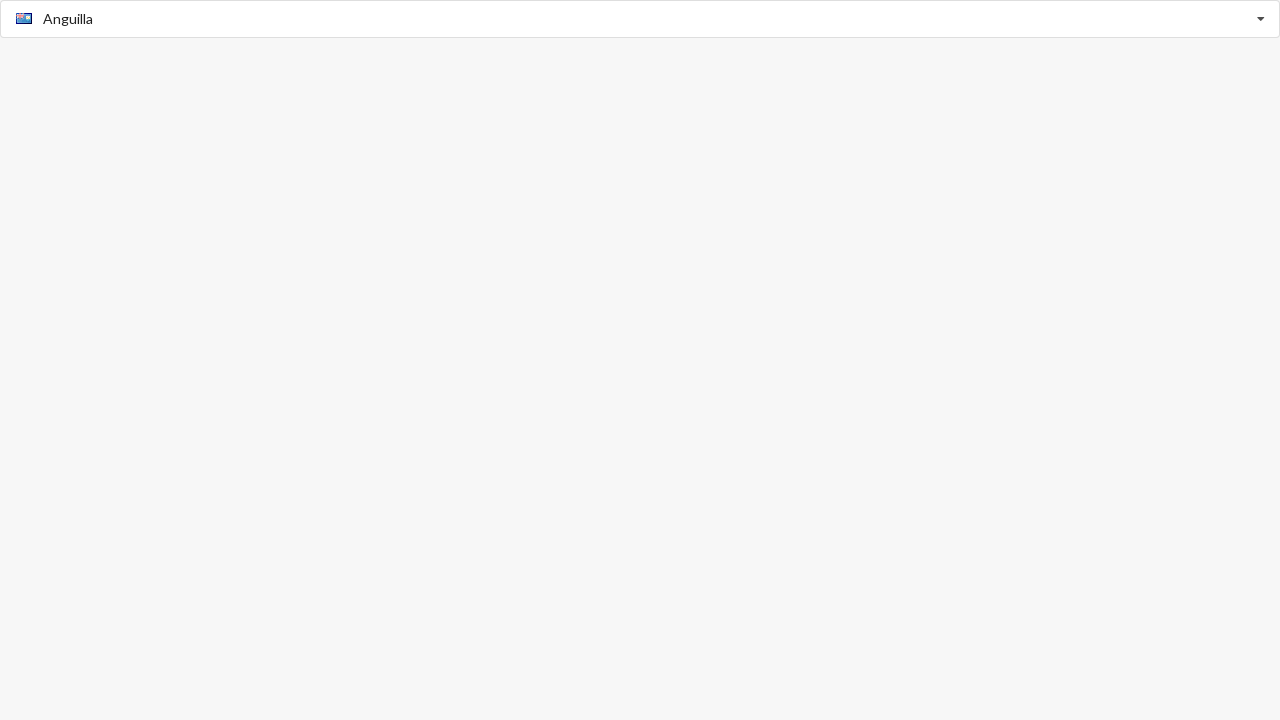